Tests password validation by entering a valid 7-character password and verifying the validation message shows "Valid Value"

Starting URL: https://testpages.eviltester.com/styled/apps/7charval/simple7charvalidation.html

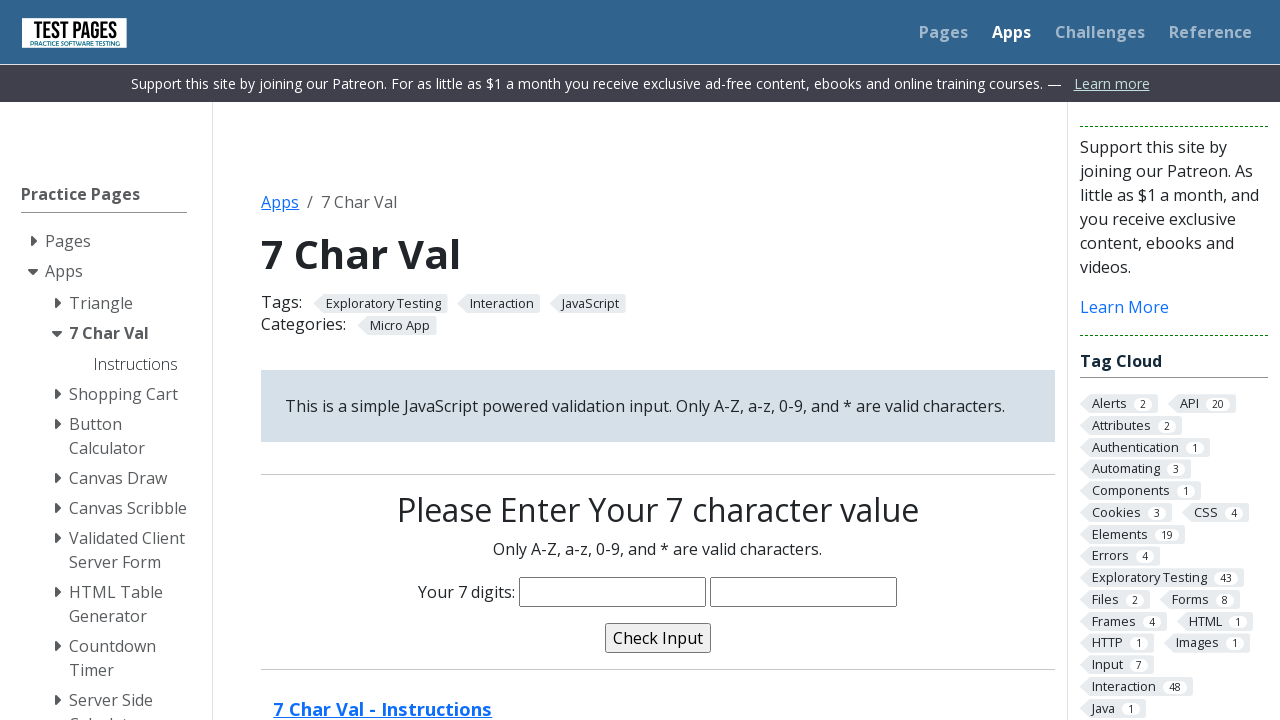

Filled password field with valid 7-character password 'Nowa123' on input[name='characters']
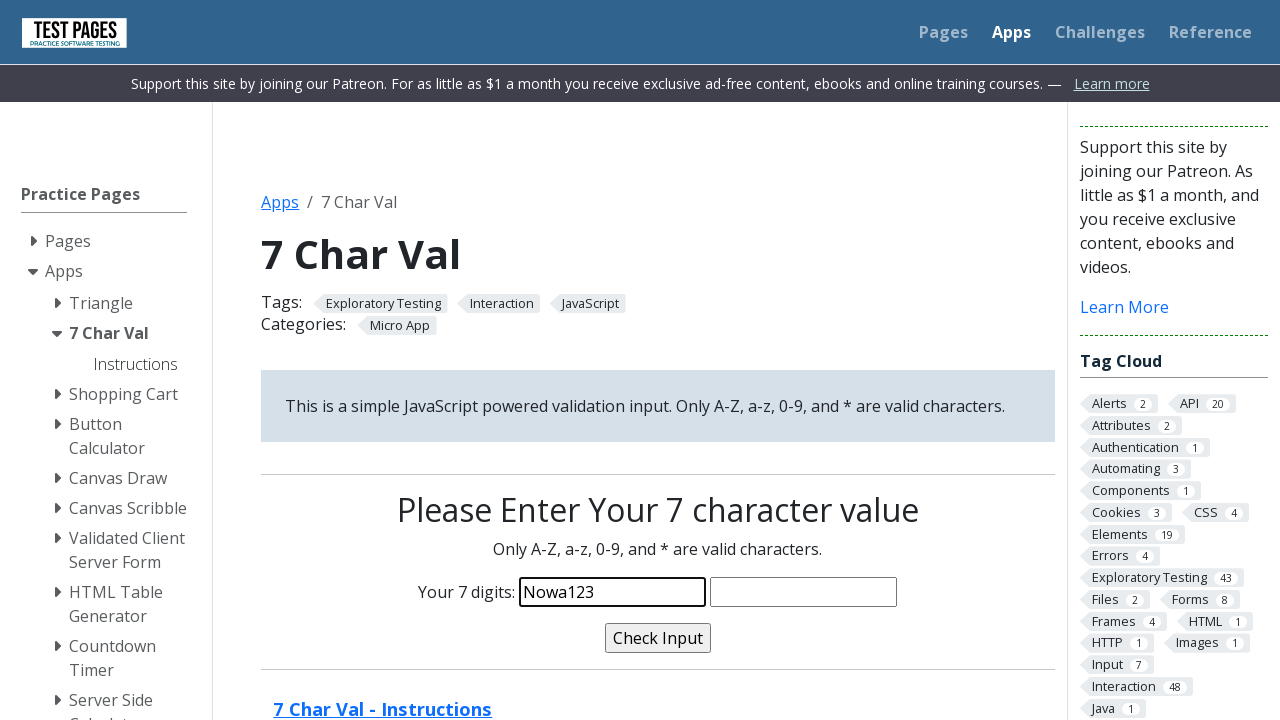

Clicked validate button to check password at (658, 638) on input[name='validate']
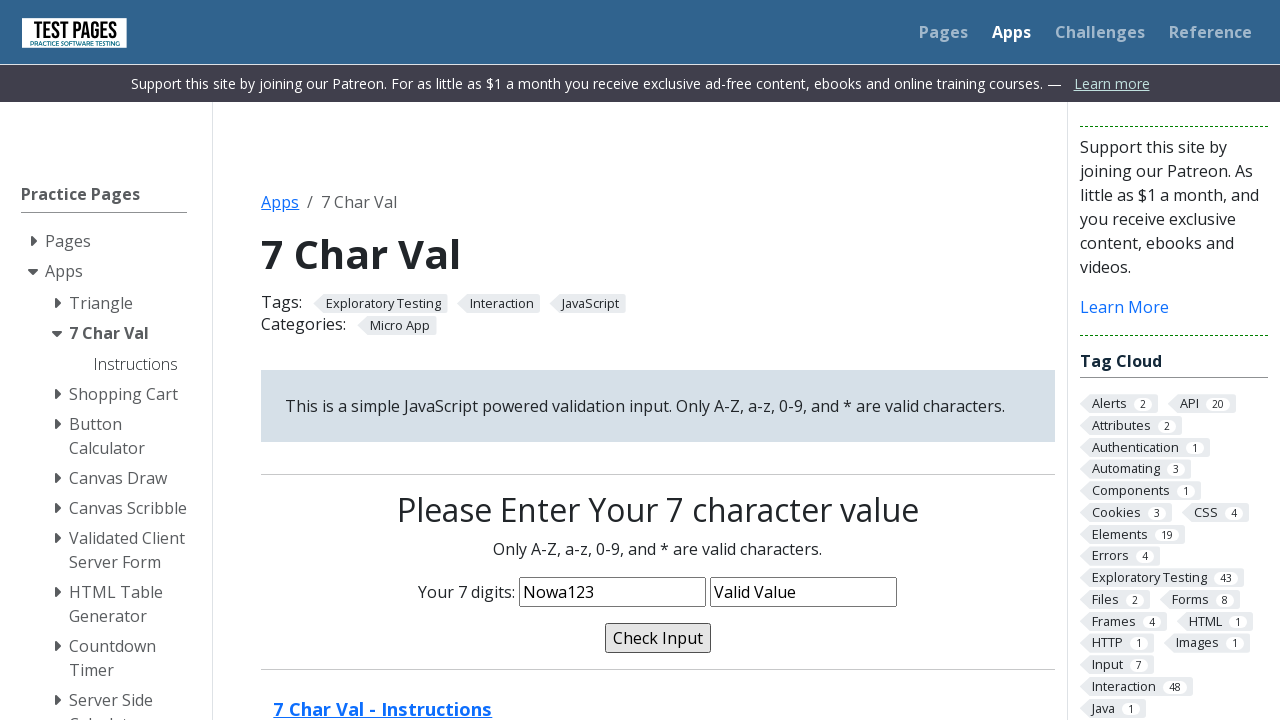

Validation message element appeared on page
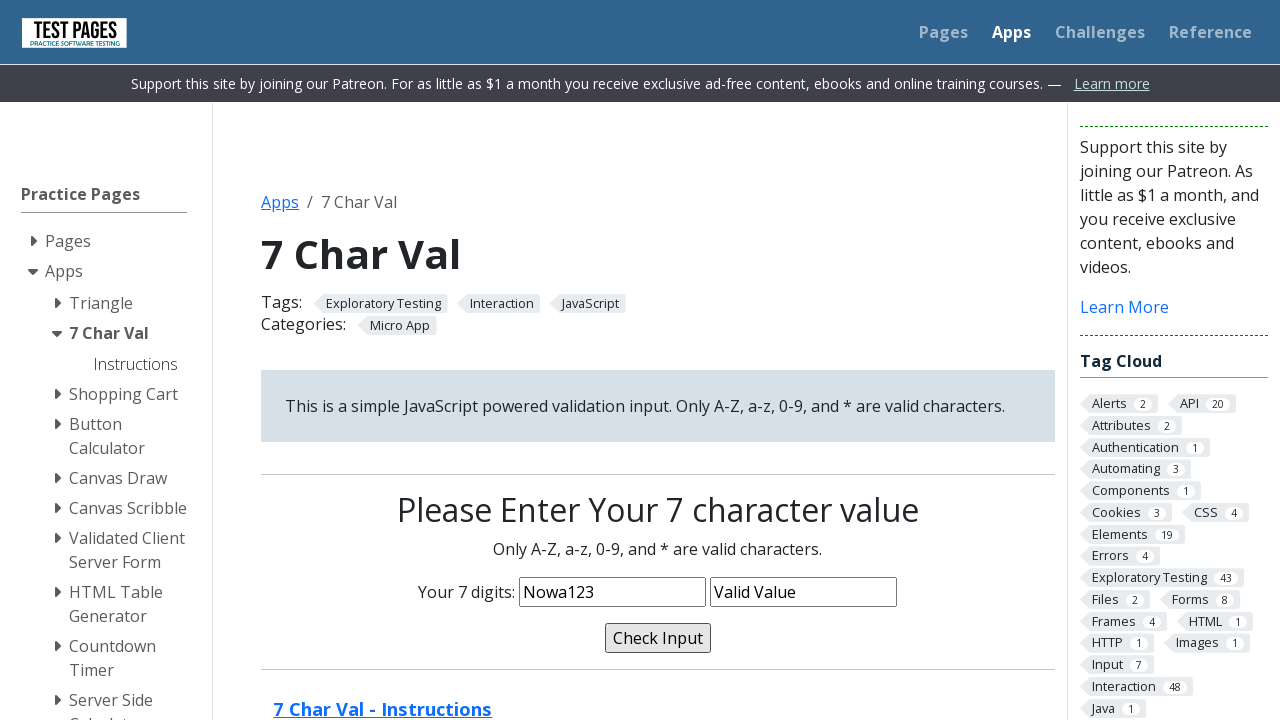

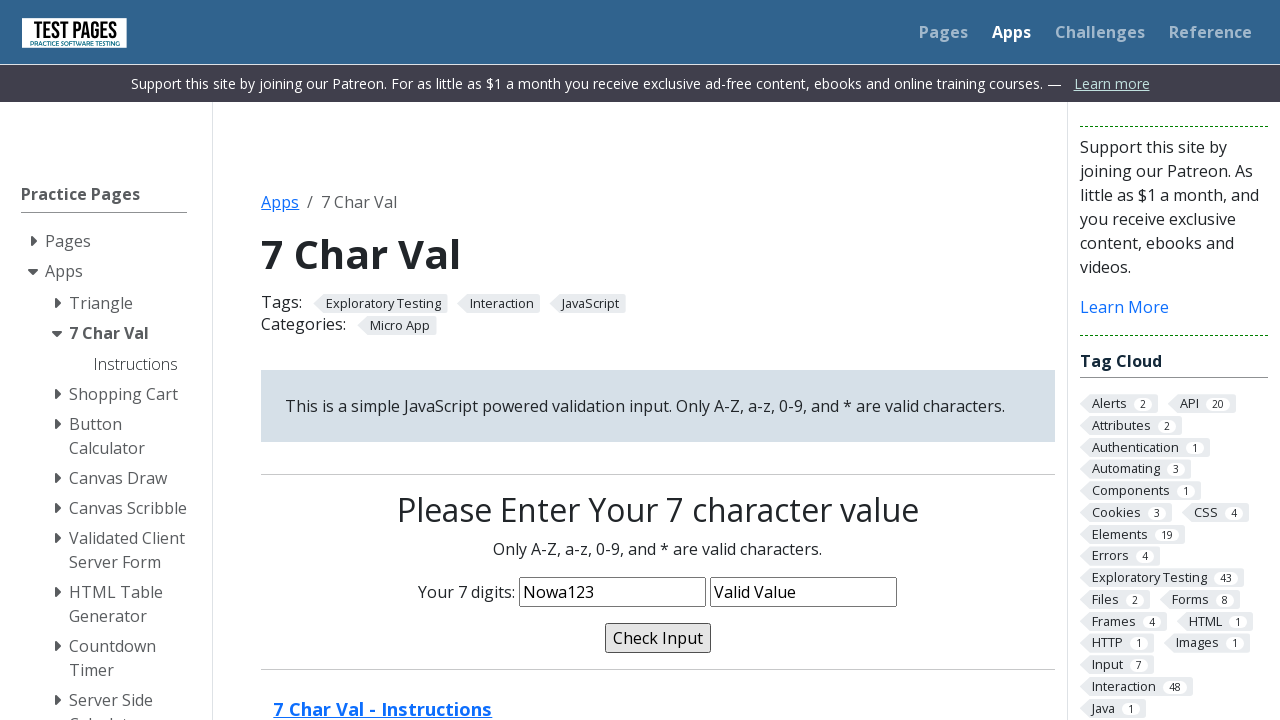